Tests JavaScript alert box by clicking the alert button, verifying the alert text says "I am a JS Alert", and checking the alert is present

Starting URL: http://the-internet.herokuapp.com/javascript_alerts

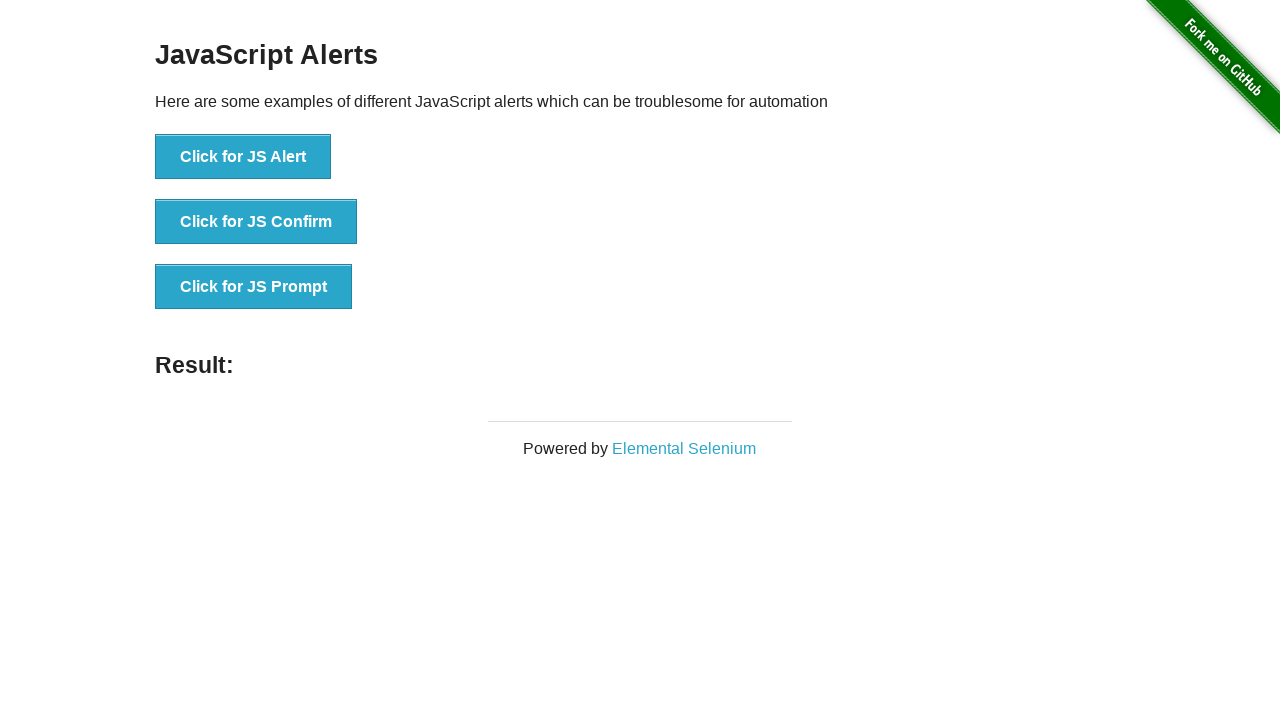

Clicked the JS Alert button at (243, 157) on xpath=//button[contains(text(),'Click for JS Alert')]
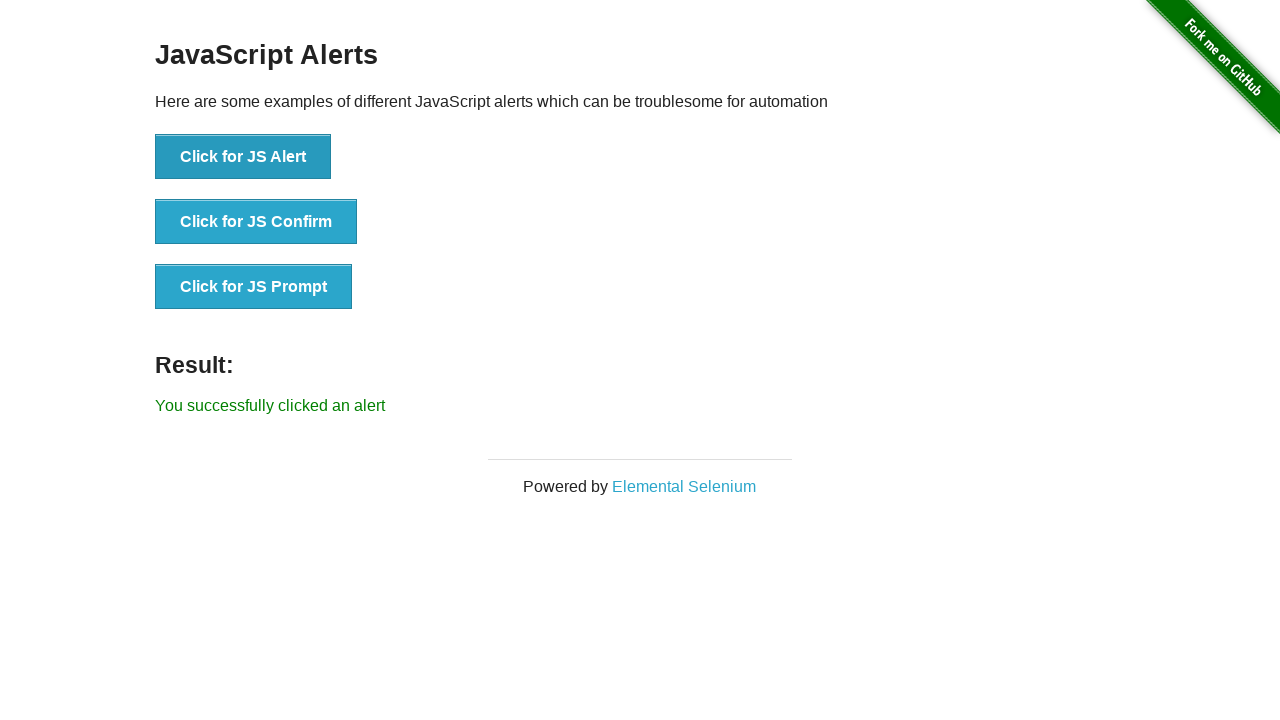

Registered dialog handler to capture alert message
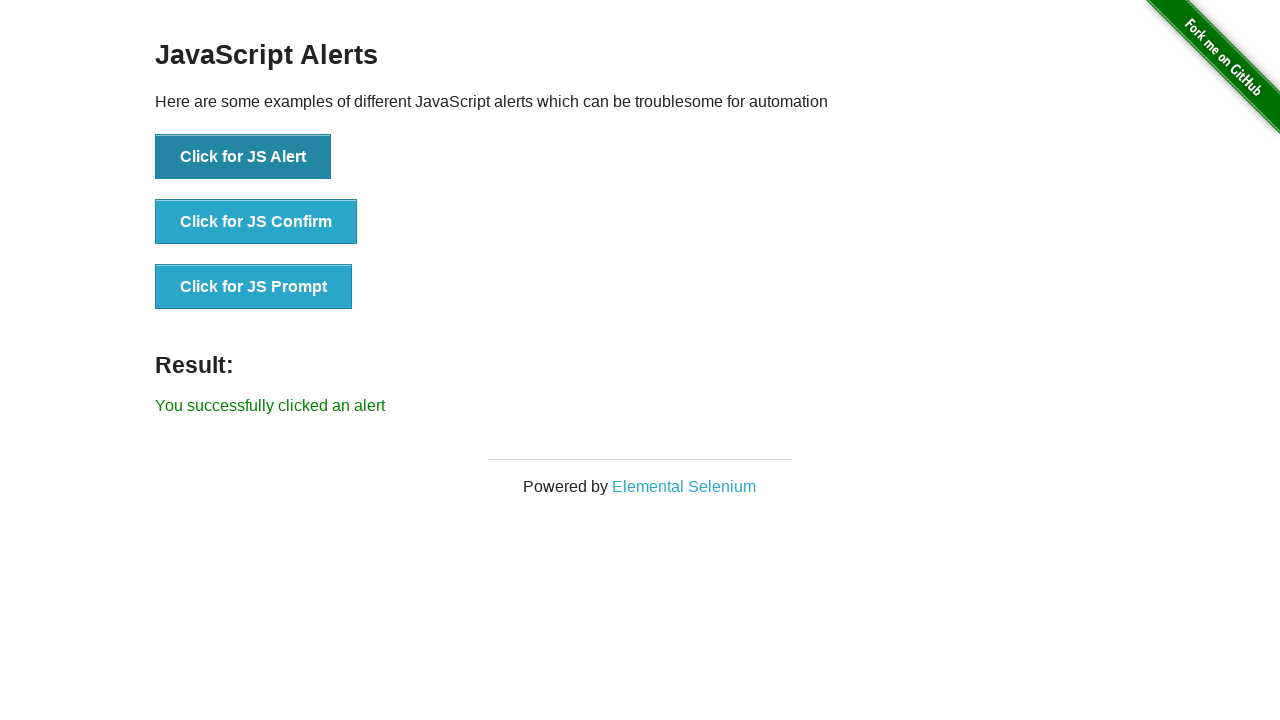

Clicked the JS Alert button to trigger alert dialog at (243, 157) on xpath=//button[contains(text(),'Click for JS Alert')]
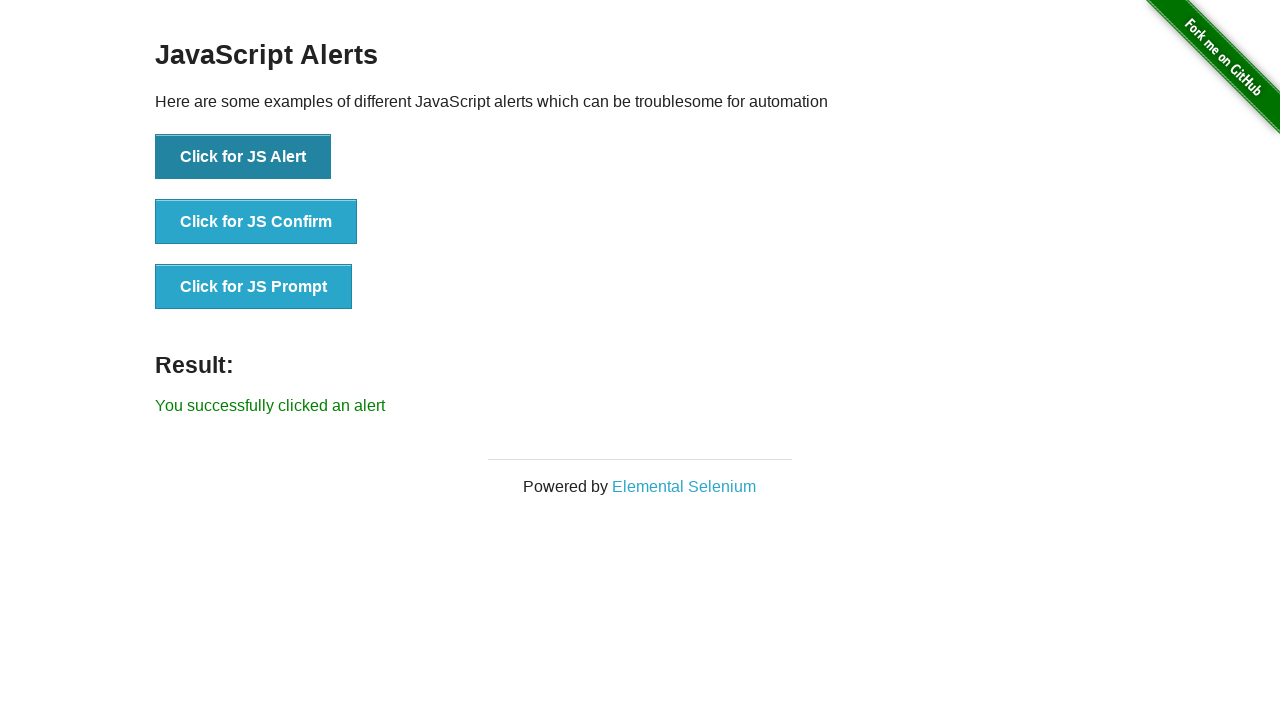

Waited 500ms for dialog to be handled
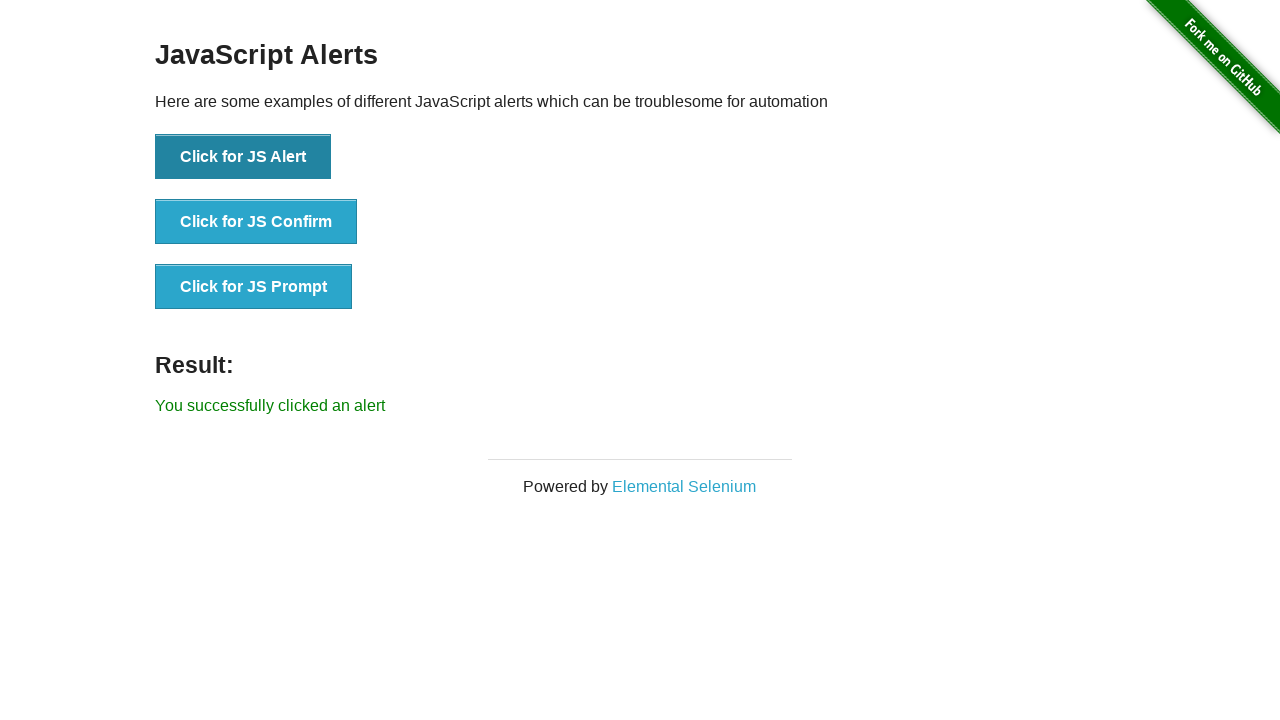

Verified alert text matches 'I am a JS Alert'
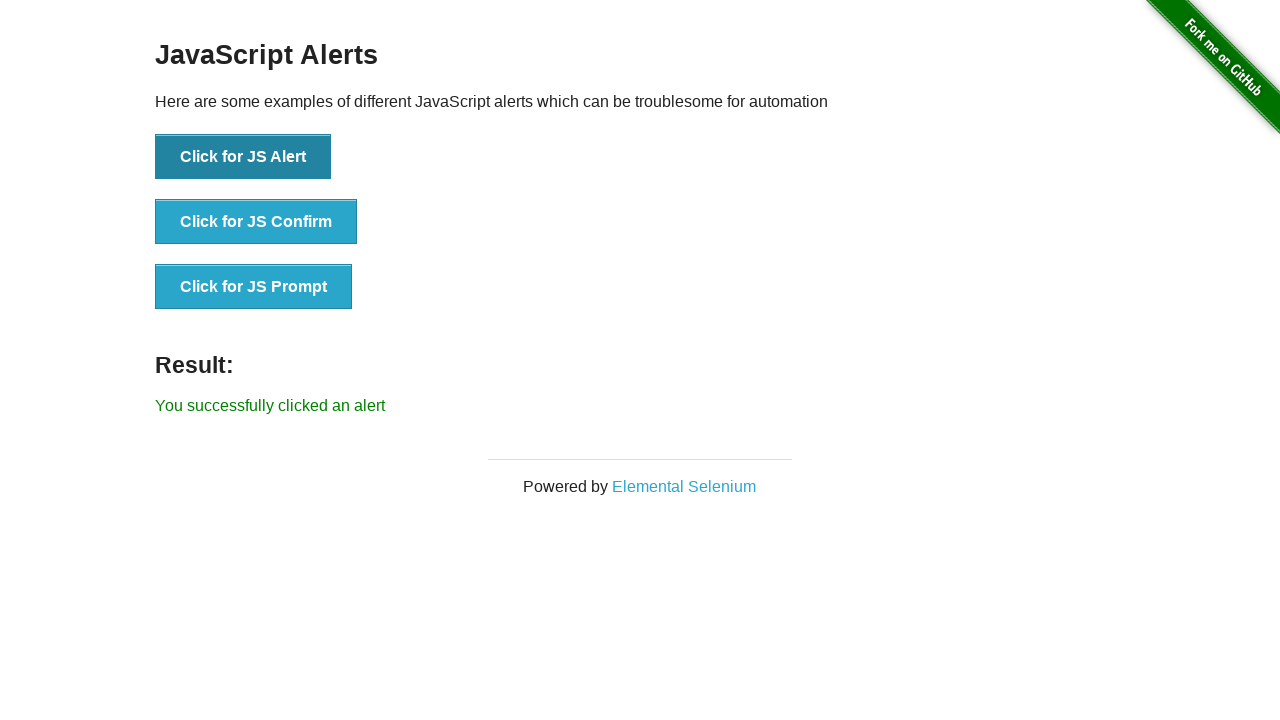

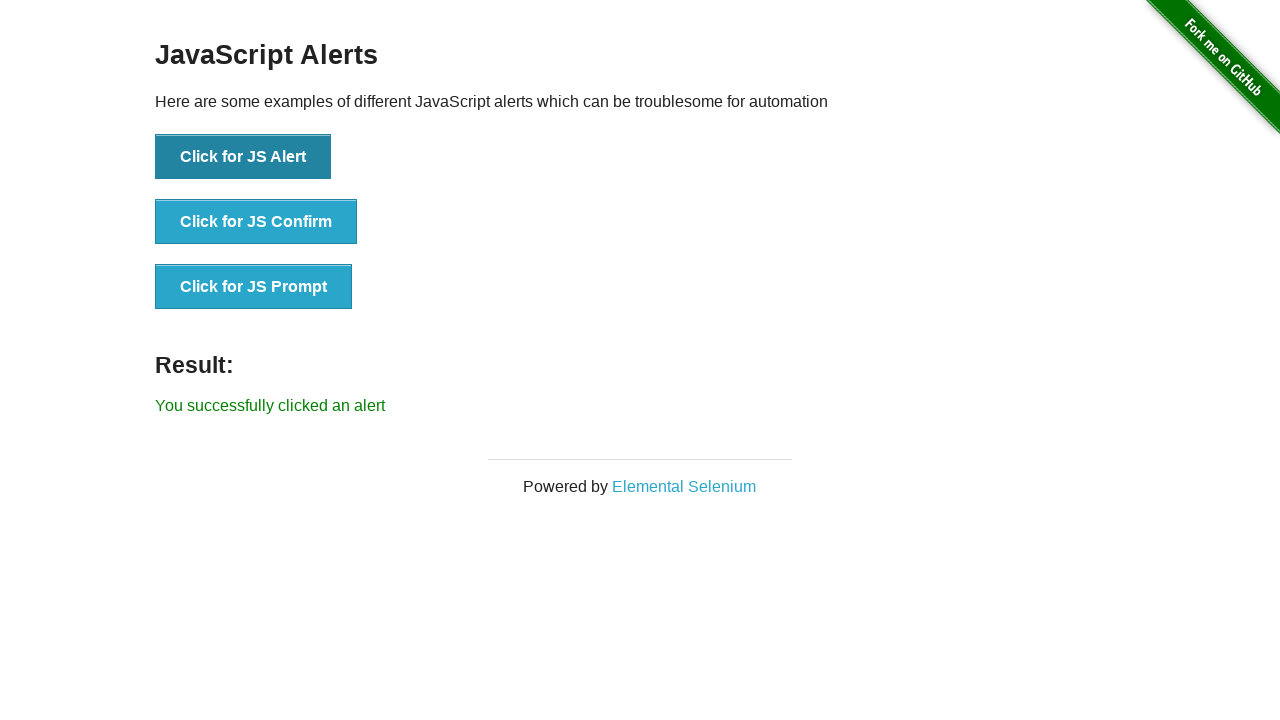